Tests waiting for Hello World text to become visible after clicking Start button

Starting URL: http://the-internet.herokuapp.com/dynamic_loading/2

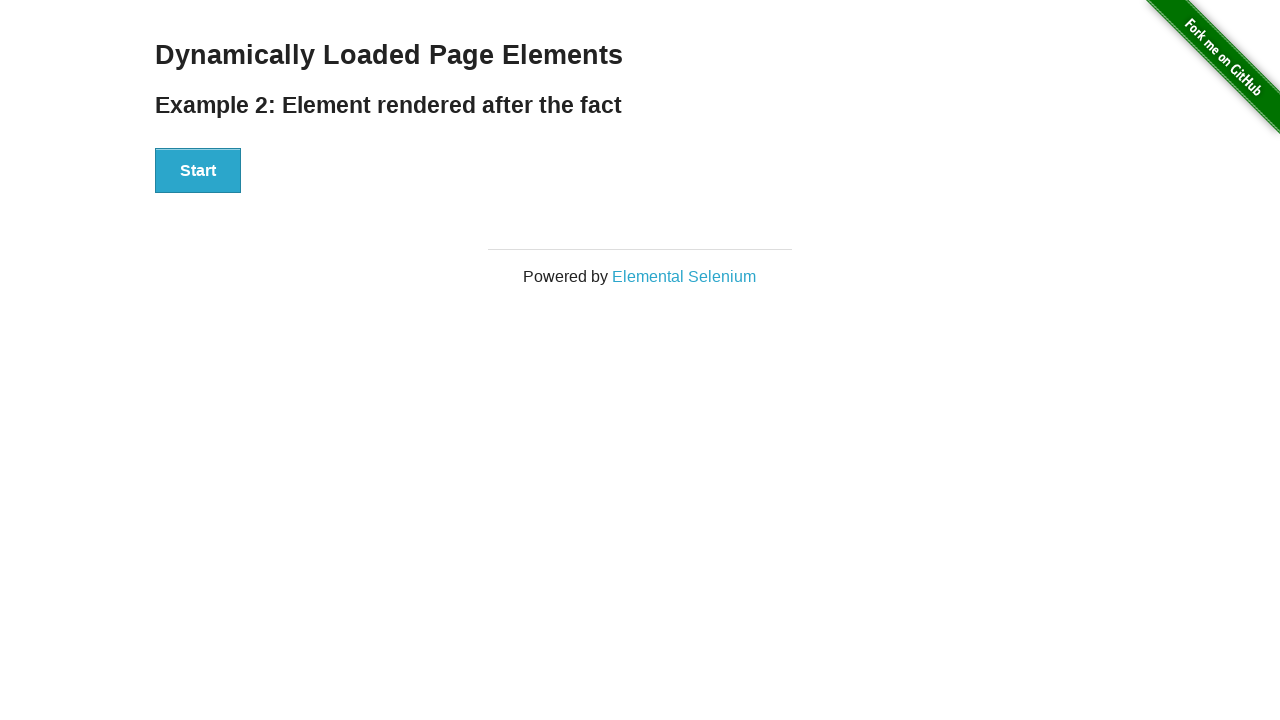

Clicked Start button at (198, 171) on xpath=//button[text()='Start']
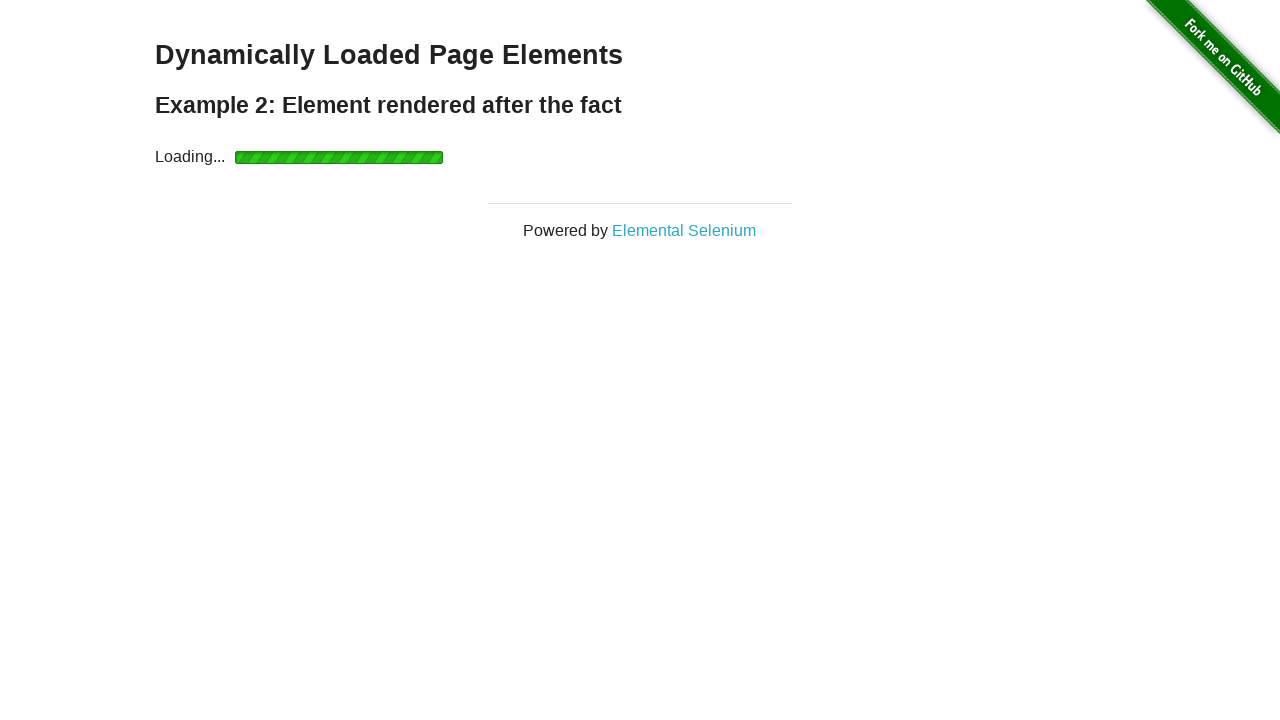

Waited for Hello World text to become visible
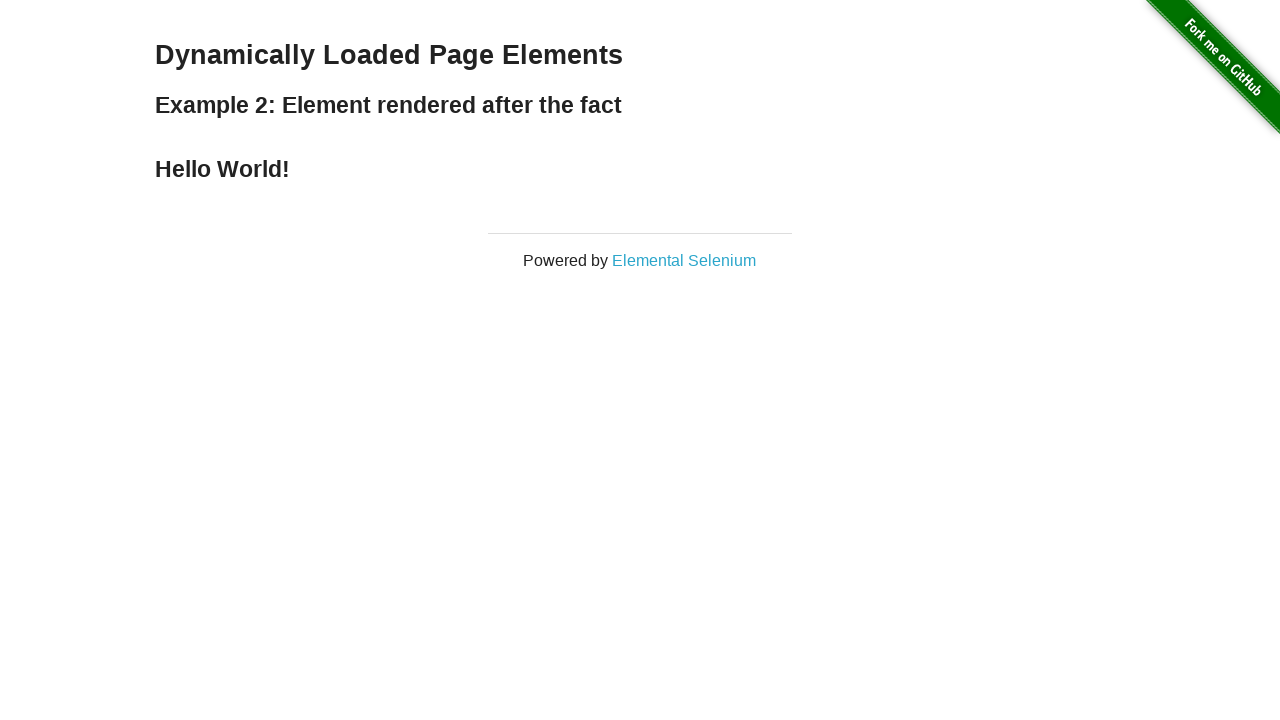

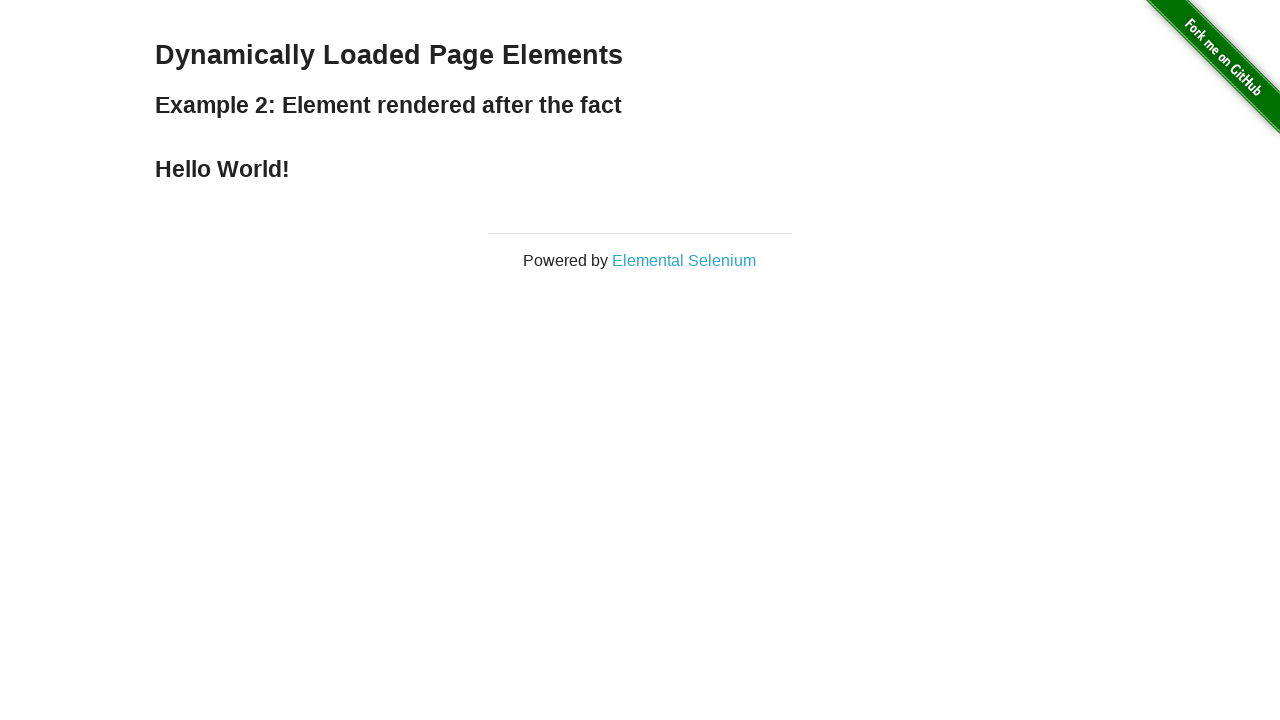